Tests data persistence by creating todos, checking one, and reloading the page

Starting URL: https://demo.playwright.dev/todomvc

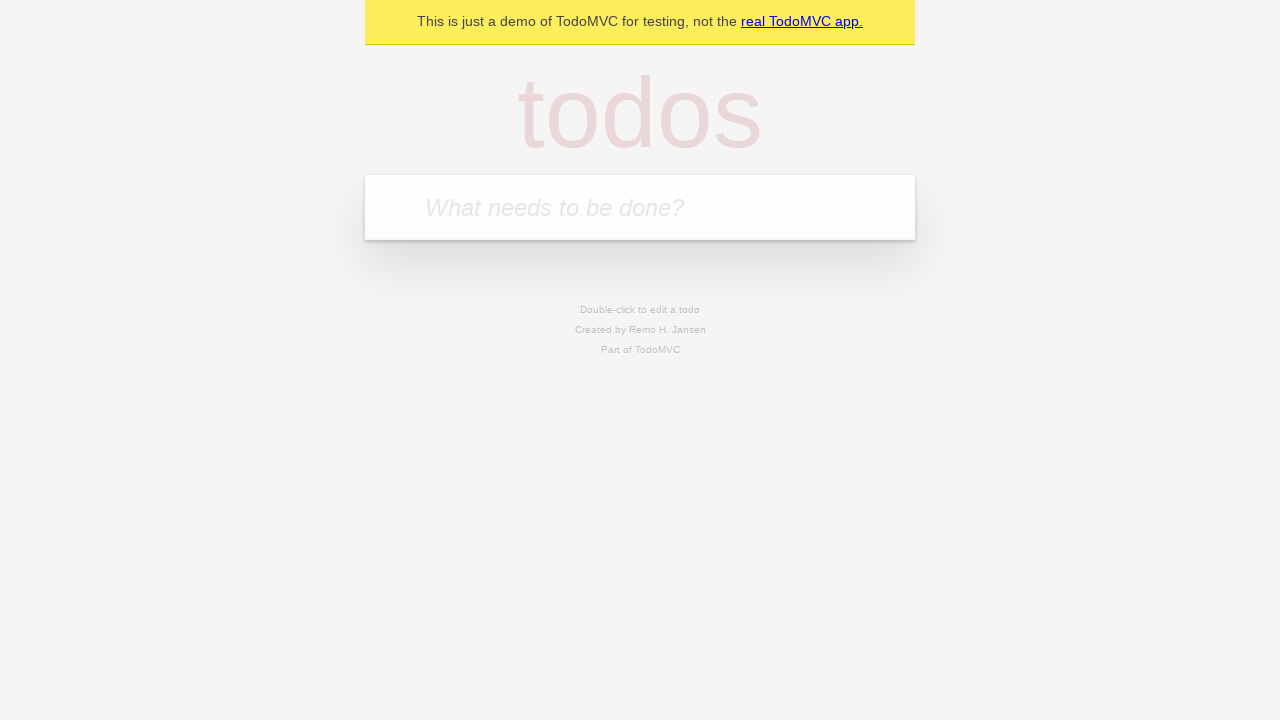

Filled todo input with 'buy some cheese' on internal:attr=[placeholder="What needs to be done?"i]
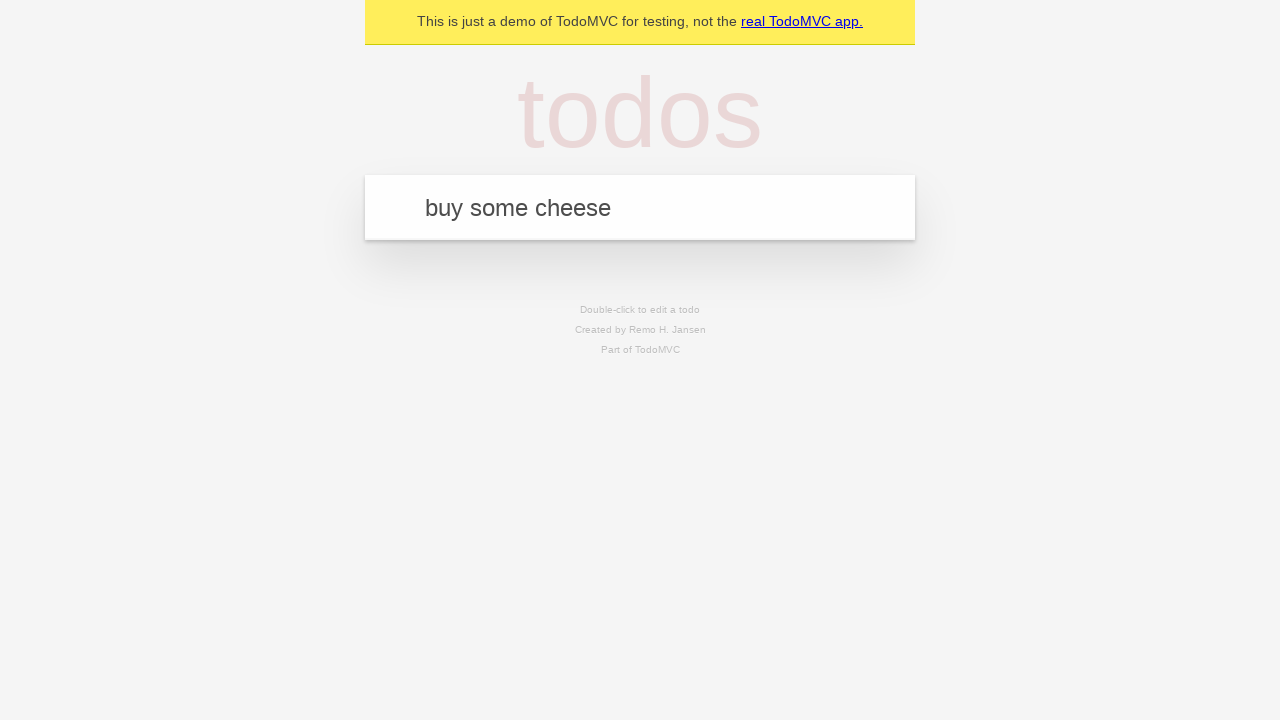

Pressed Enter to create todo 'buy some cheese' on internal:attr=[placeholder="What needs to be done?"i]
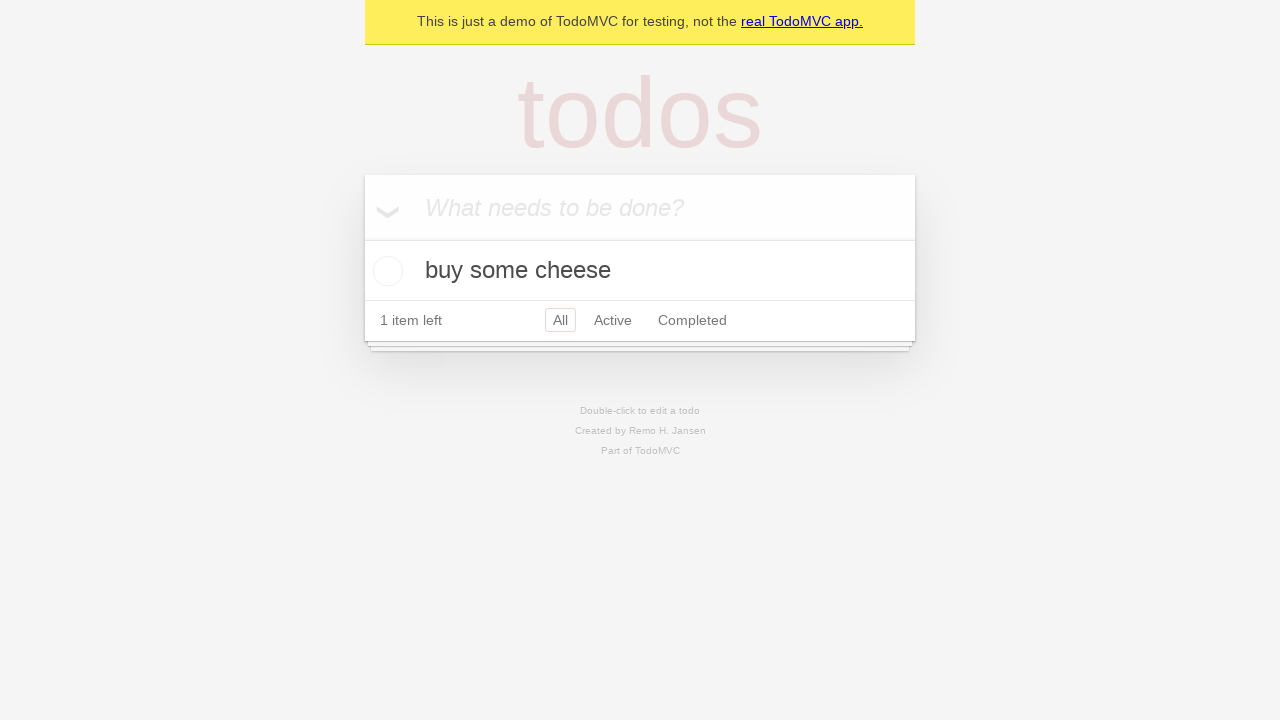

Filled todo input with 'feed the cat' on internal:attr=[placeholder="What needs to be done?"i]
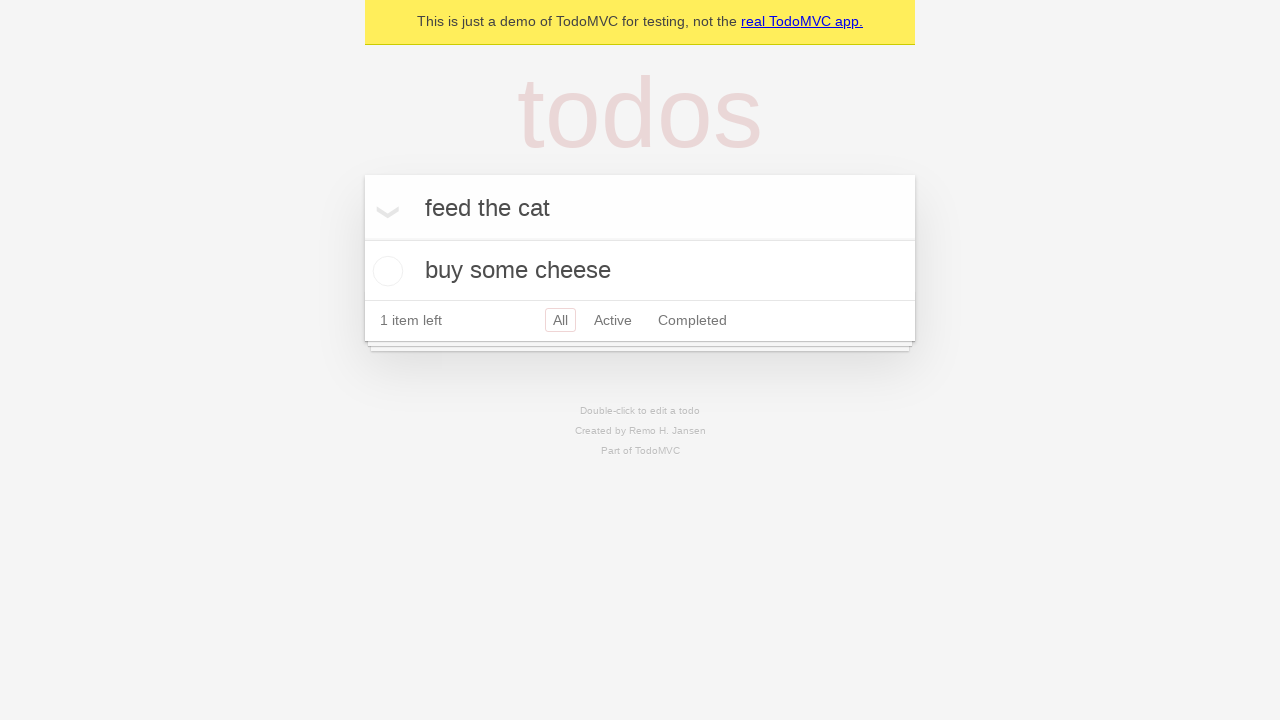

Pressed Enter to create todo 'feed the cat' on internal:attr=[placeholder="What needs to be done?"i]
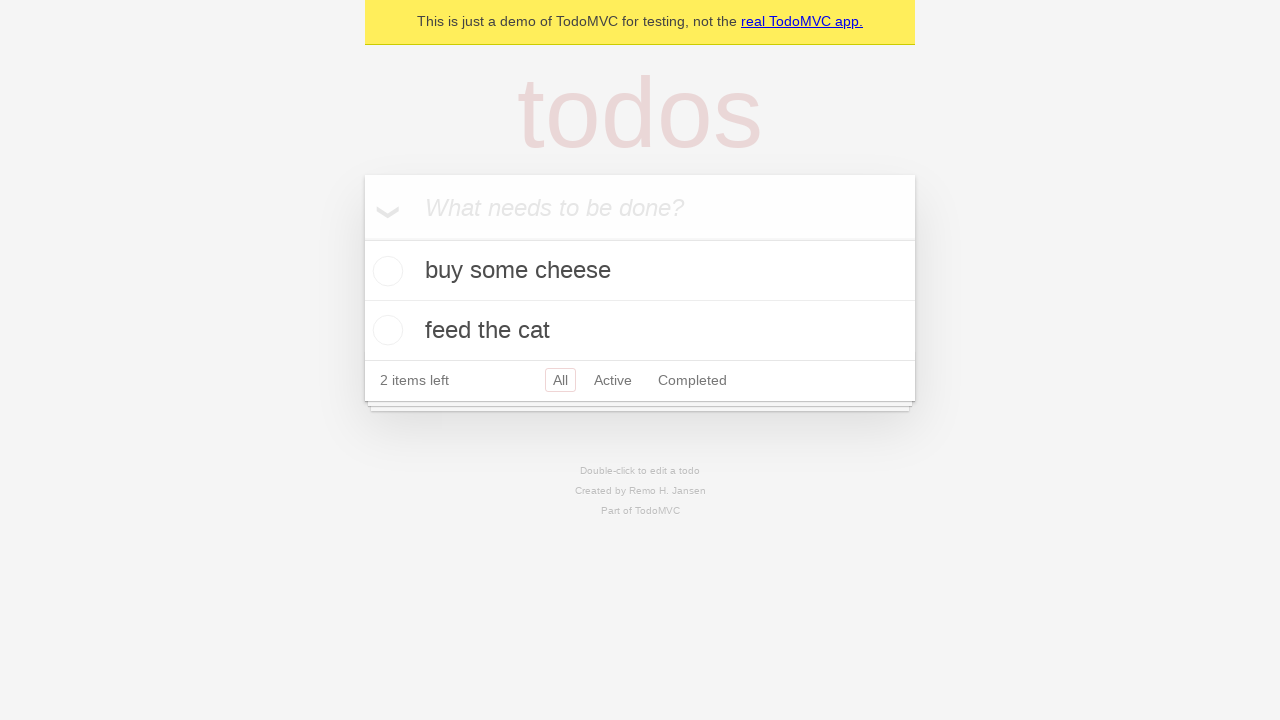

Waited for 2 todo items to appear in the DOM
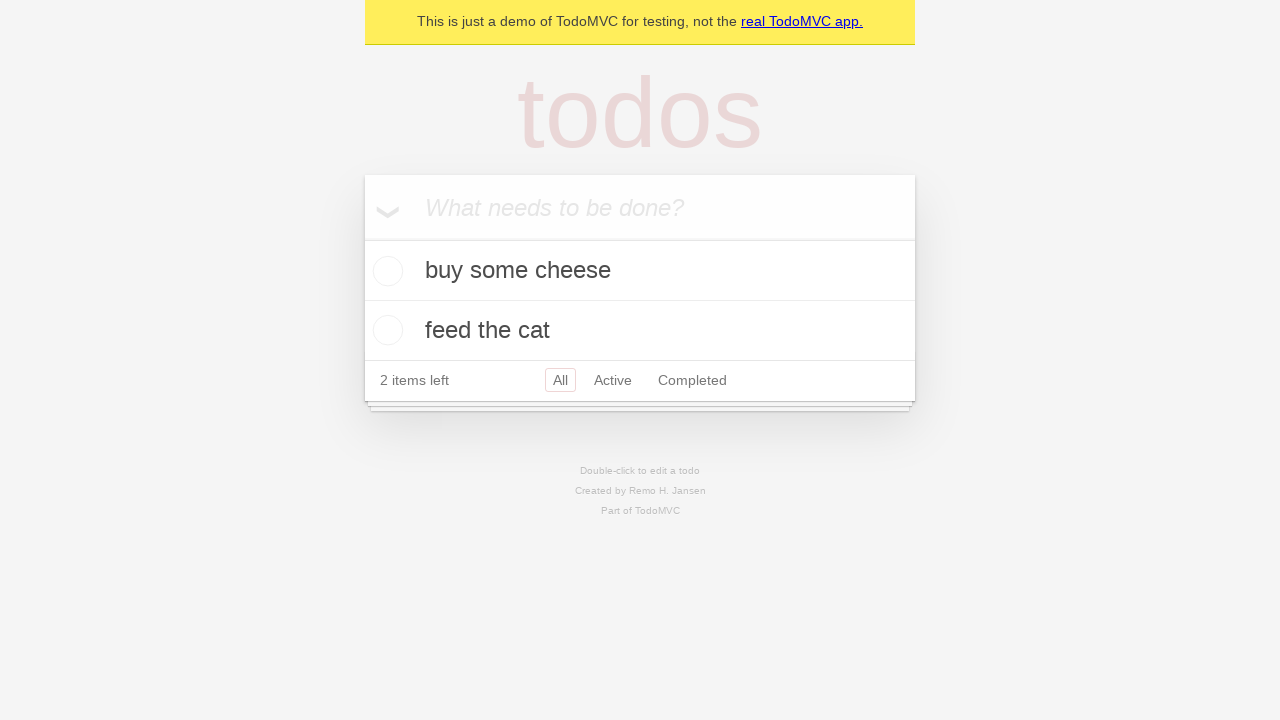

Checked the first todo item at (385, 271) on internal:testid=[data-testid="todo-item"s] >> nth=0 >> internal:role=checkbox
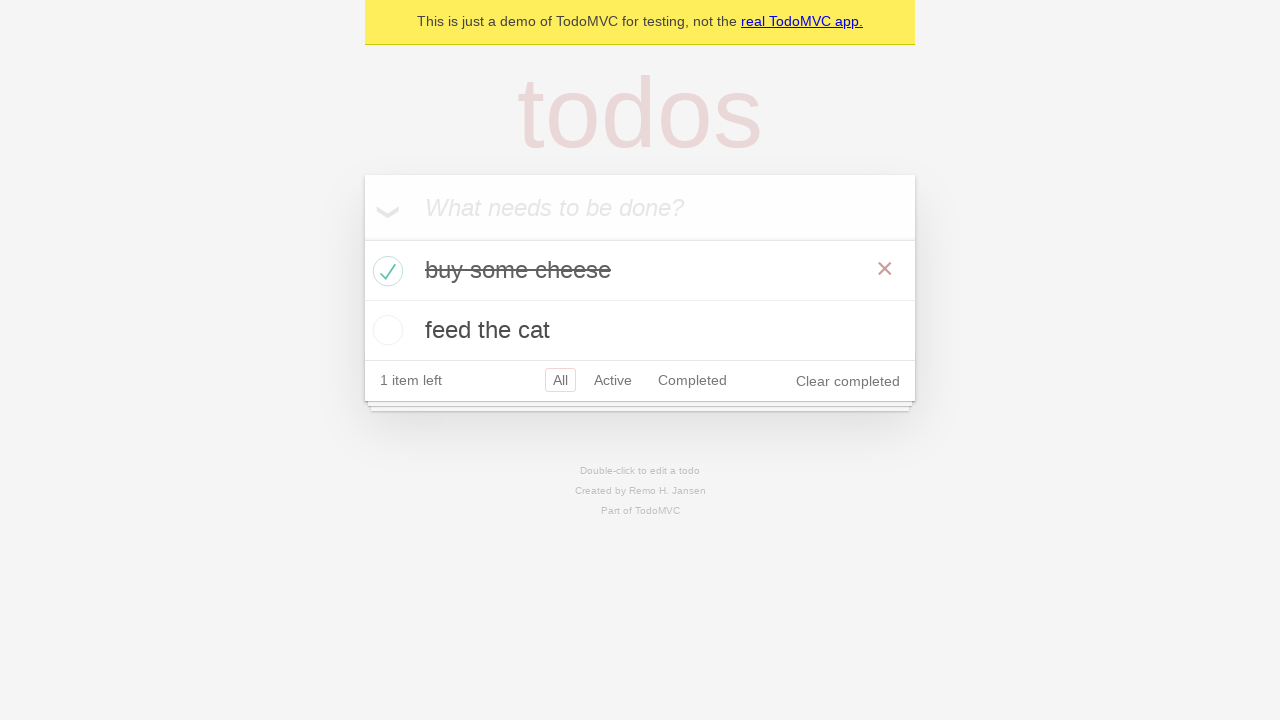

Reloaded the page to test data persistence
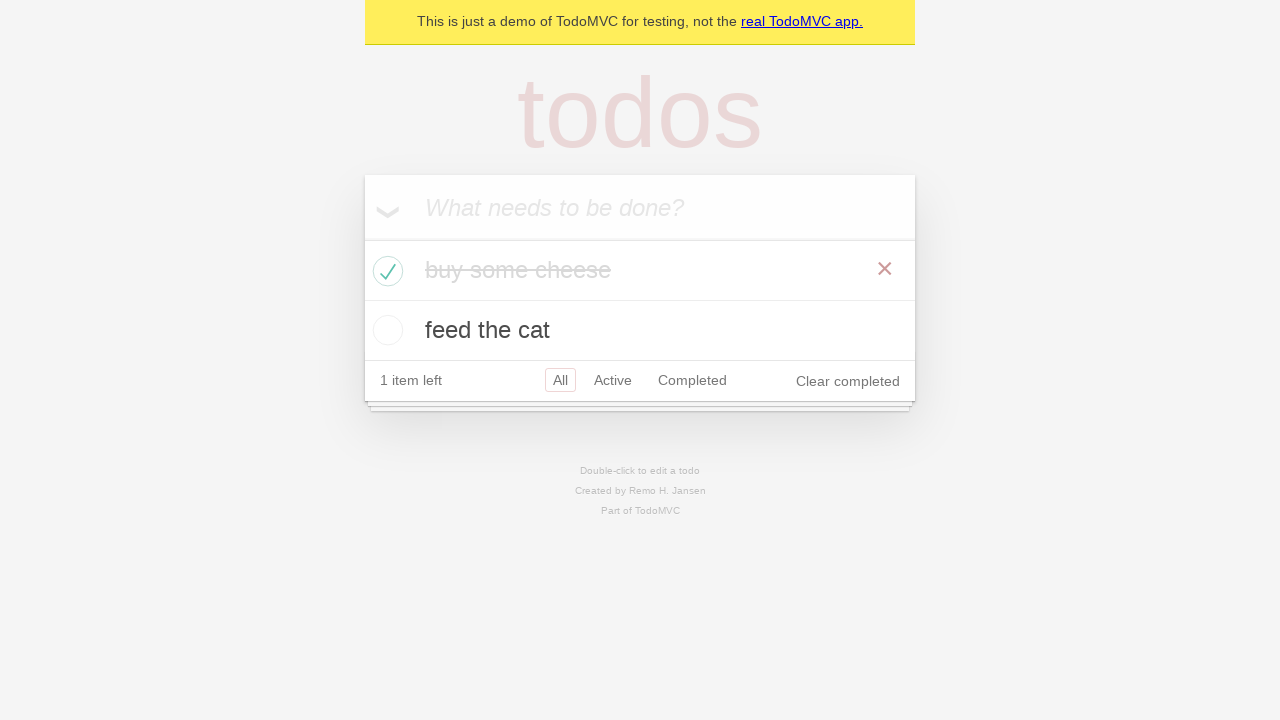

Verified that 2 todo items persisted after page reload
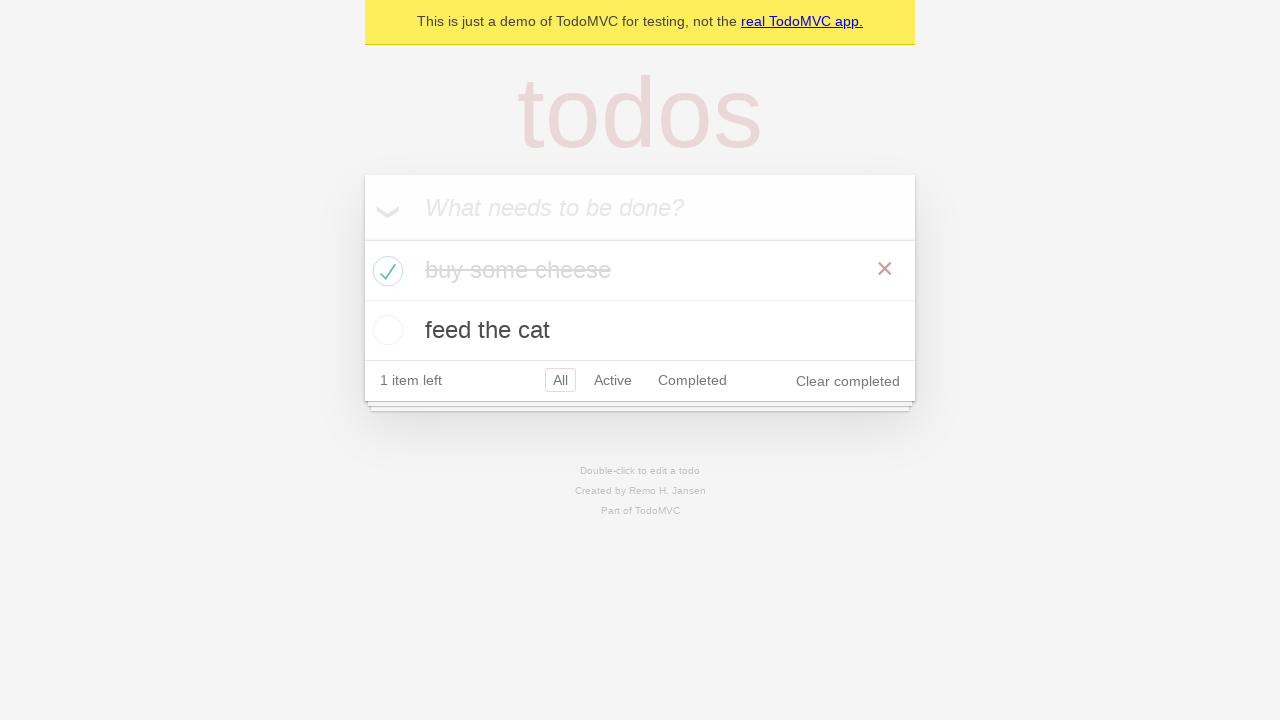

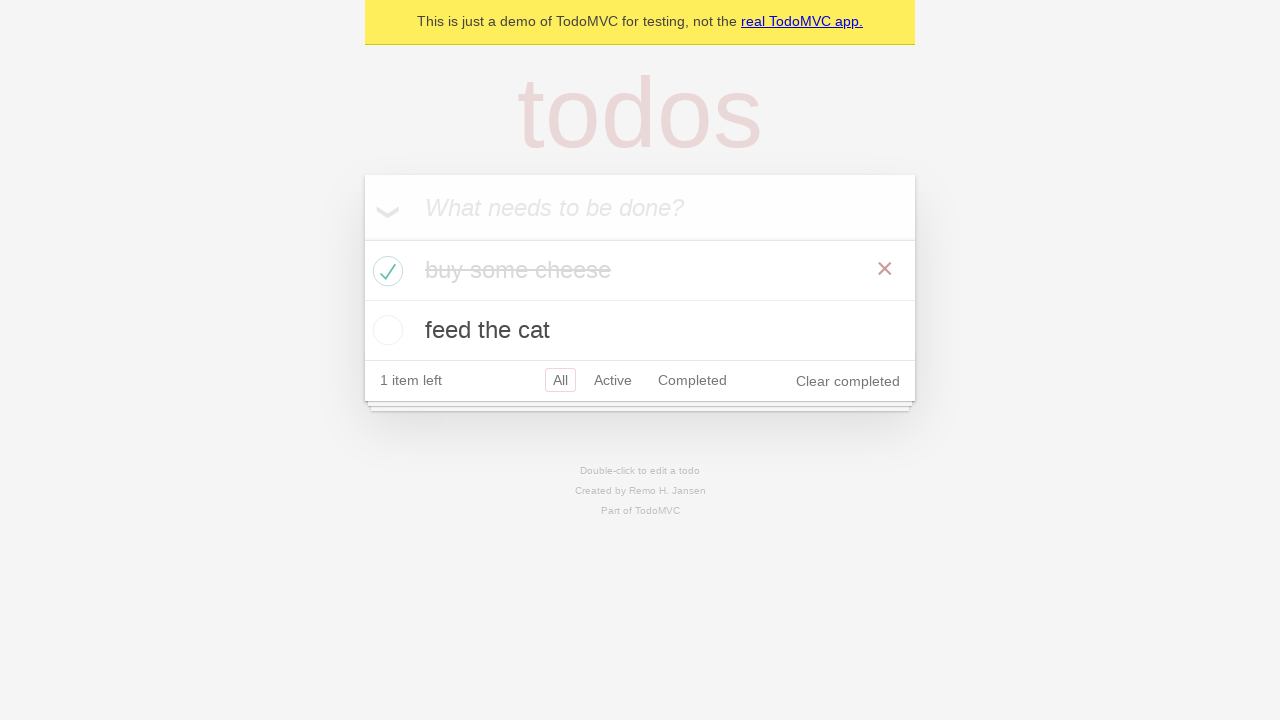